Tests dropdown selection using Playwright's built-in select_option method to choose an item by visible text and verify the selection.

Starting URL: http://the-internet.herokuapp.com/dropdown

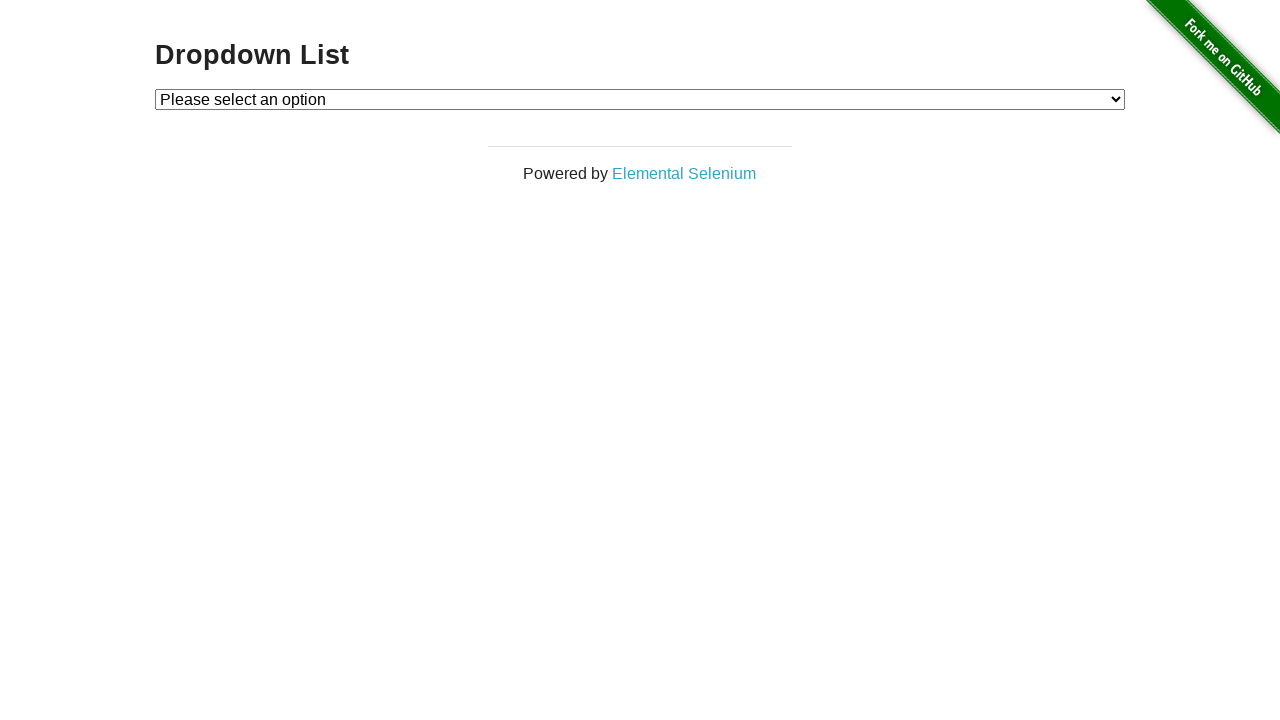

Navigated to dropdown test page
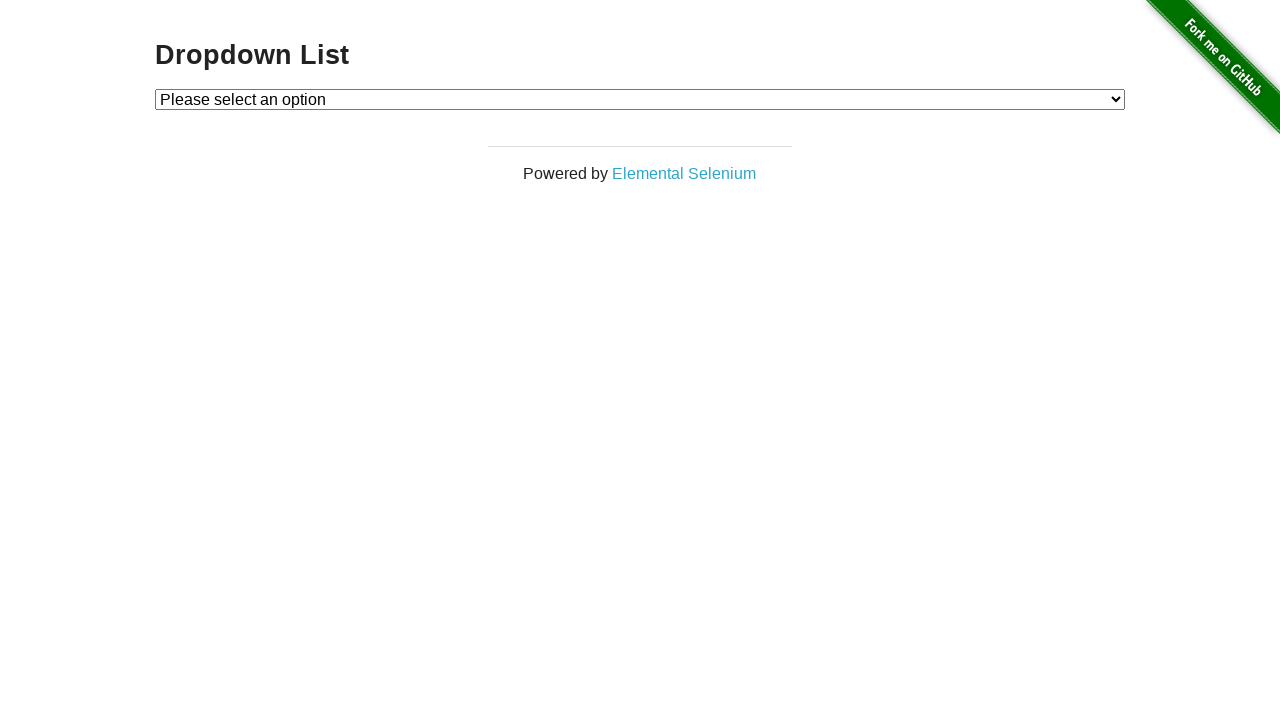

Selected 'Option 1' from dropdown using visible text on #dropdown
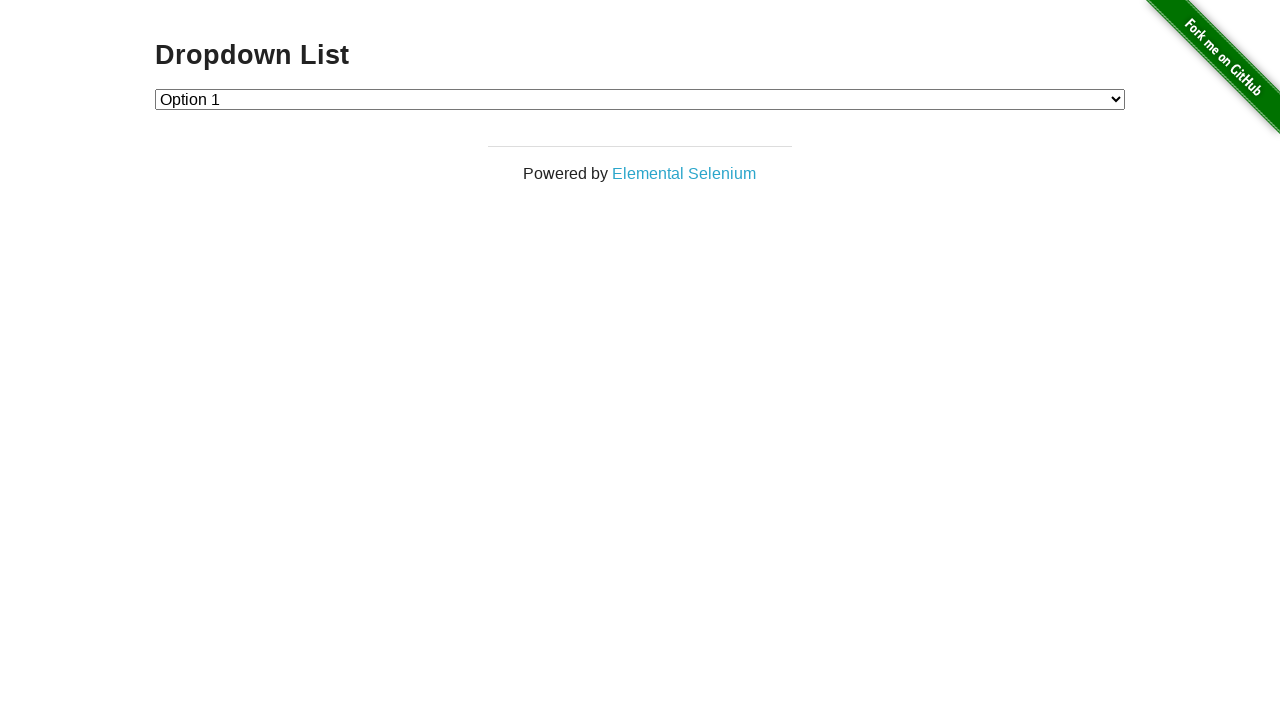

Retrieved selected option text
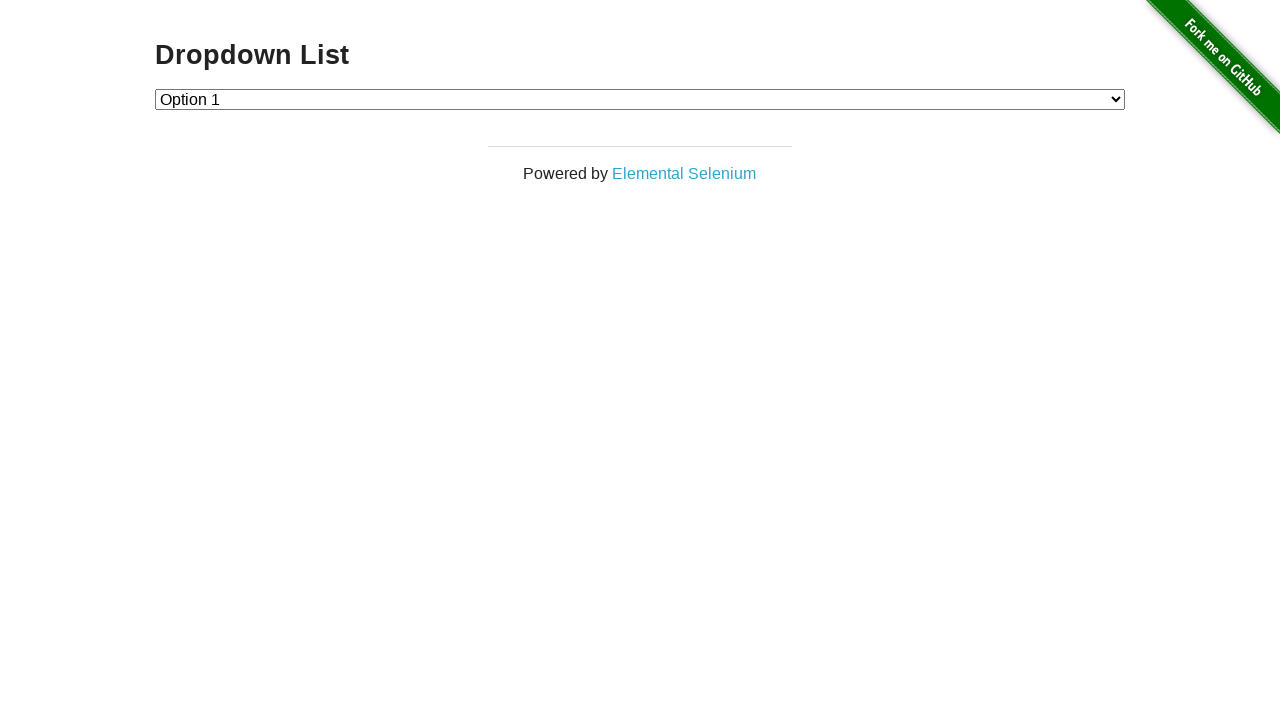

Verified selected option matches 'Option 1'
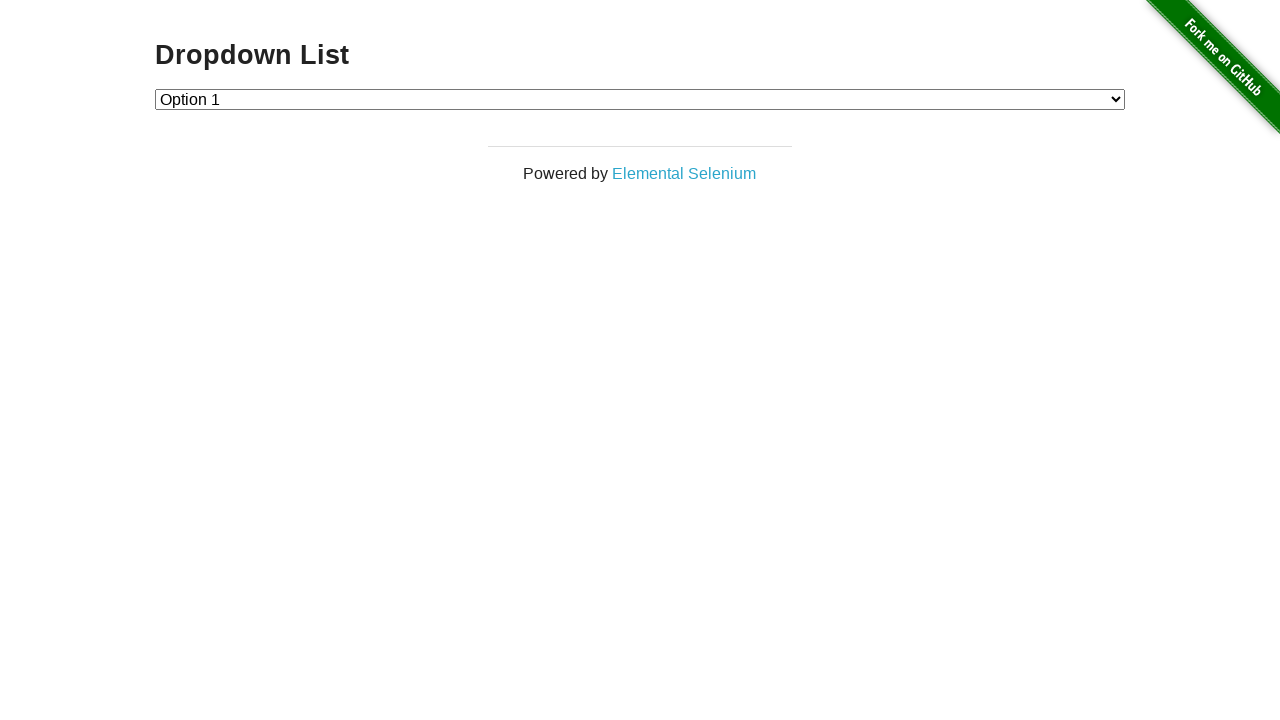

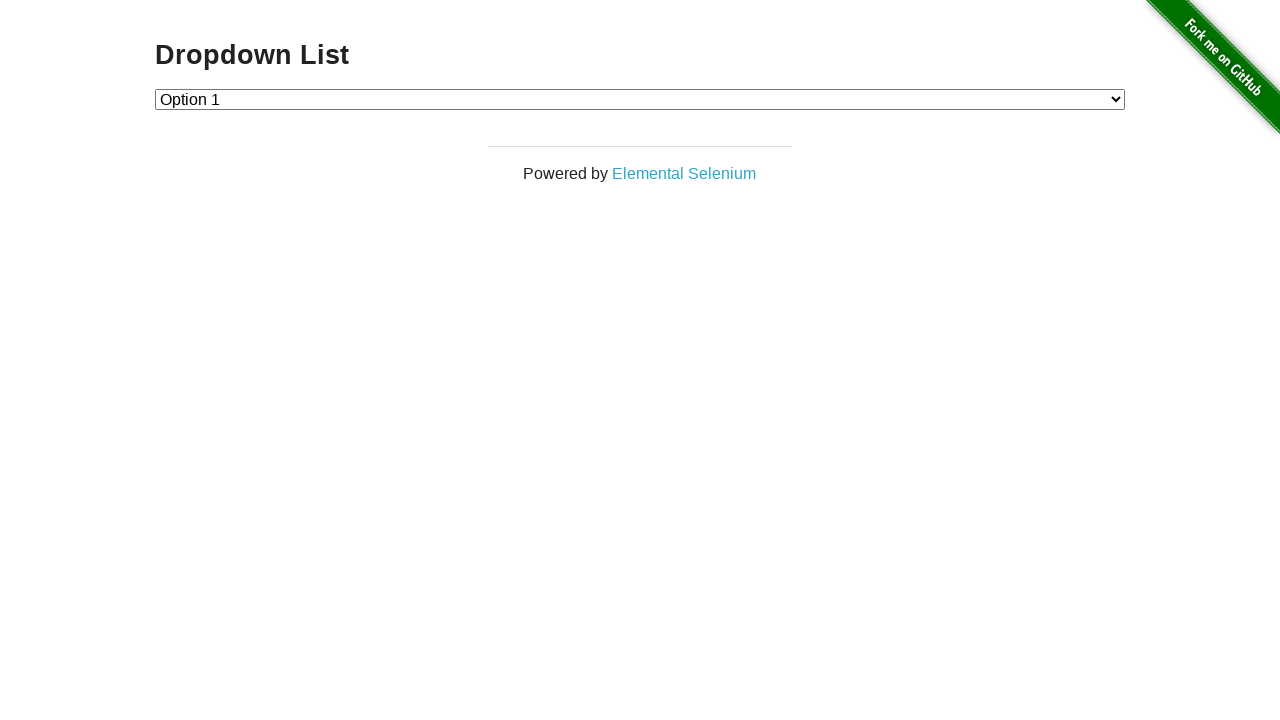